Tests JavaScript-based scrolling functionality by navigating to a test automation practice page and scrolling to bring a draggable element into view.

Starting URL: https://testautomationpractice.blogspot.com/

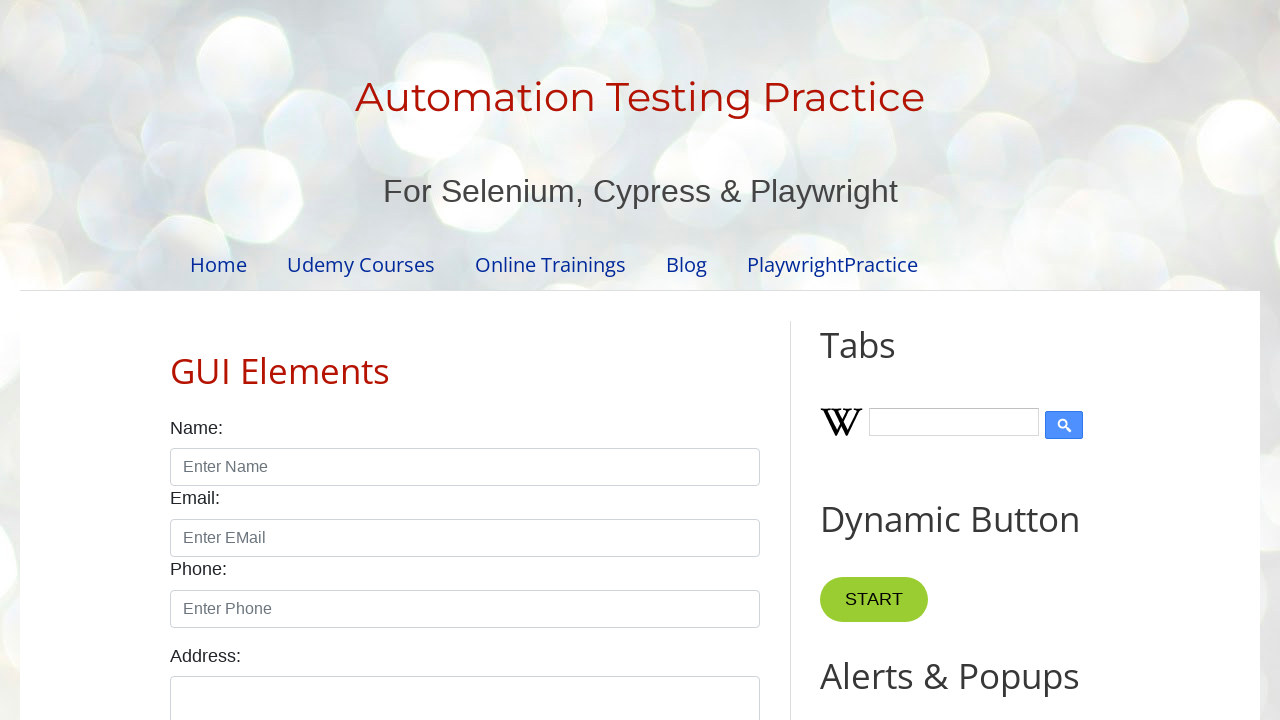

Located the draggable element
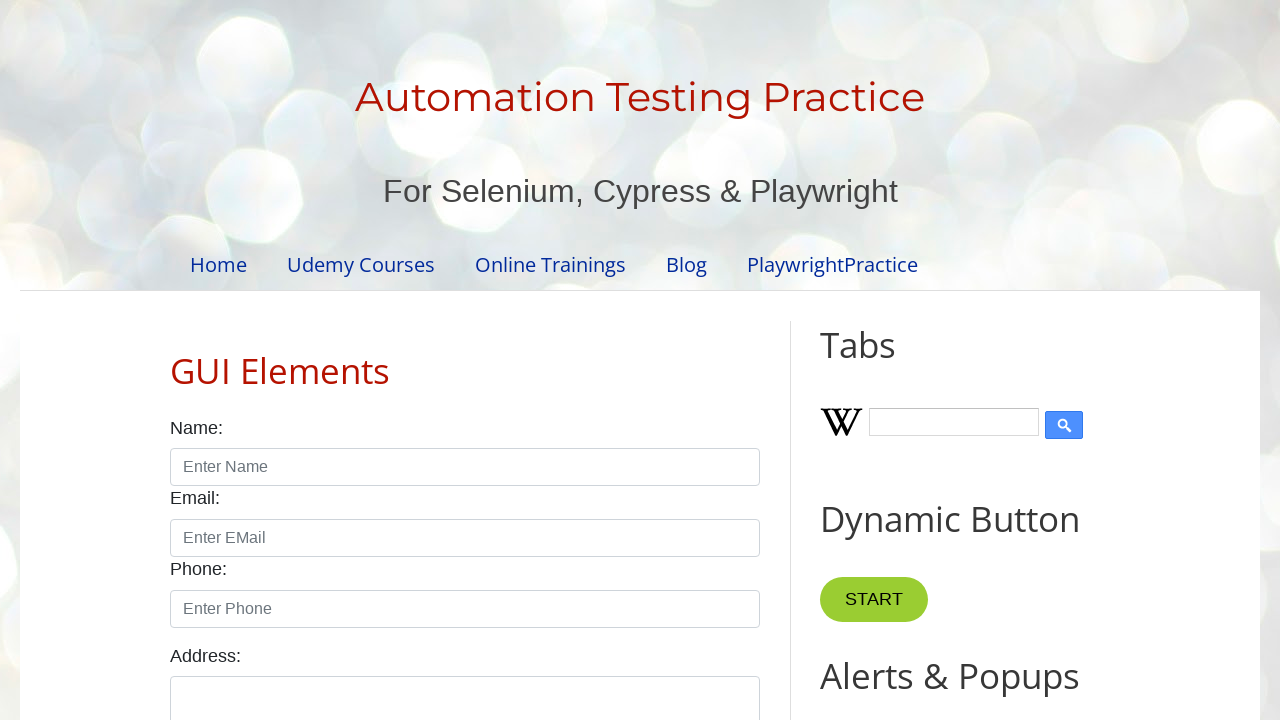

Scrolled draggable element into view
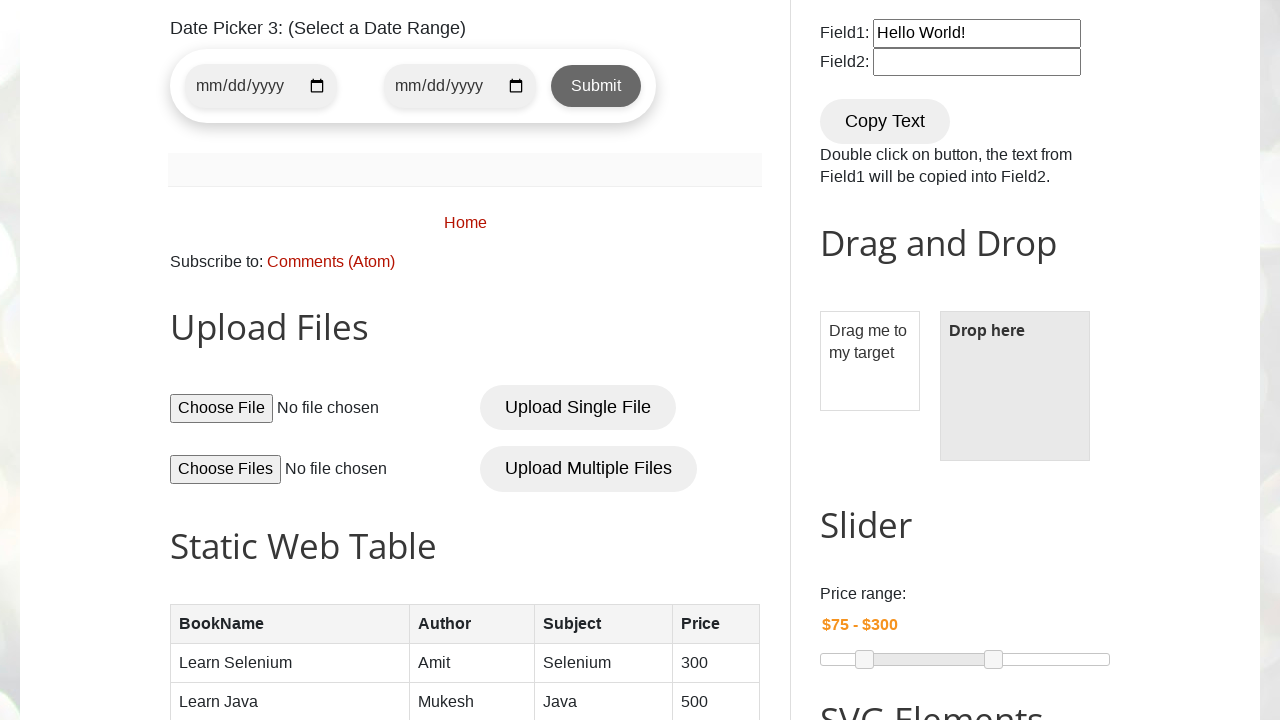

Verified draggable element is visible
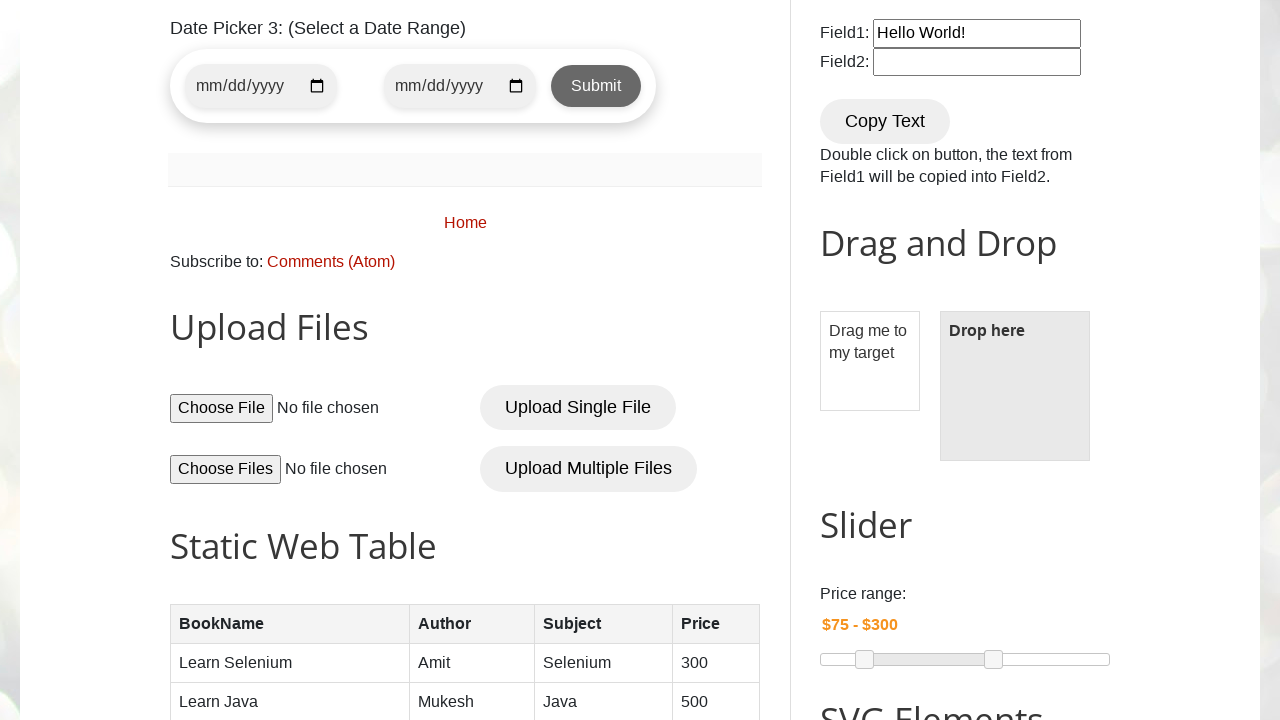

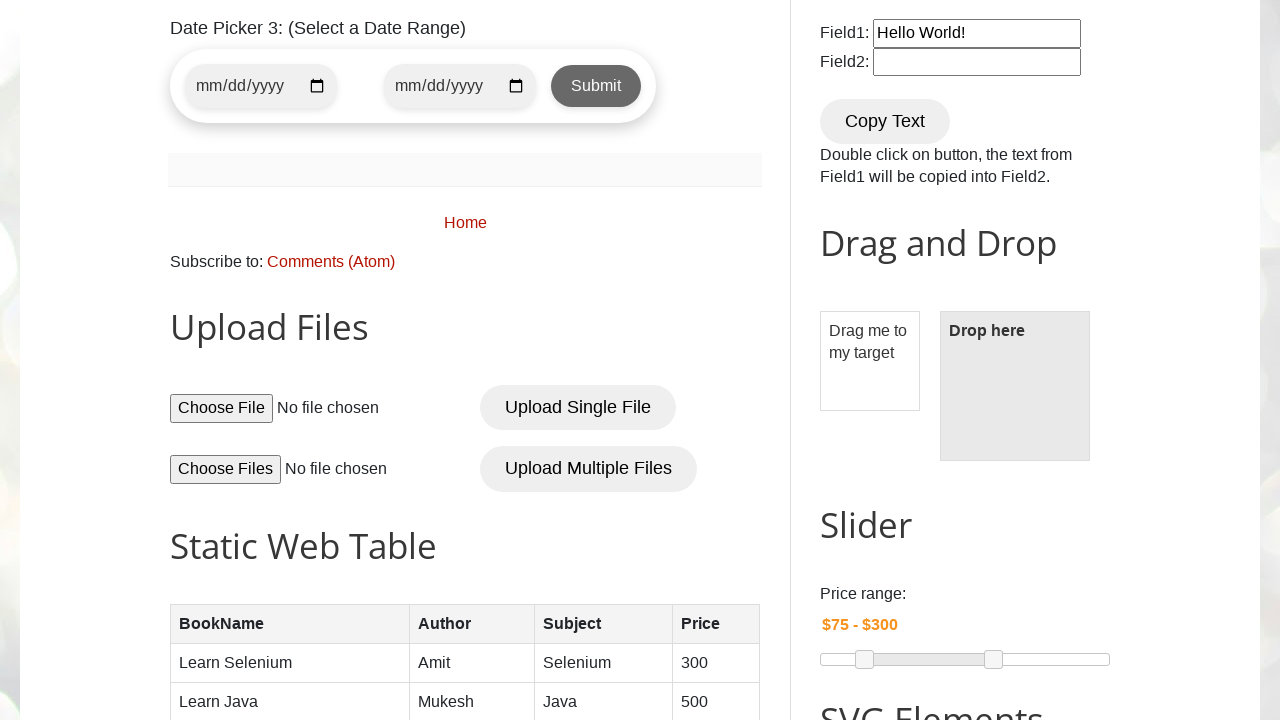